Navigates to the AB Vassilopoulos grocery website homepage and performs a product search using the search bar

Starting URL: https://www.ab.gr/

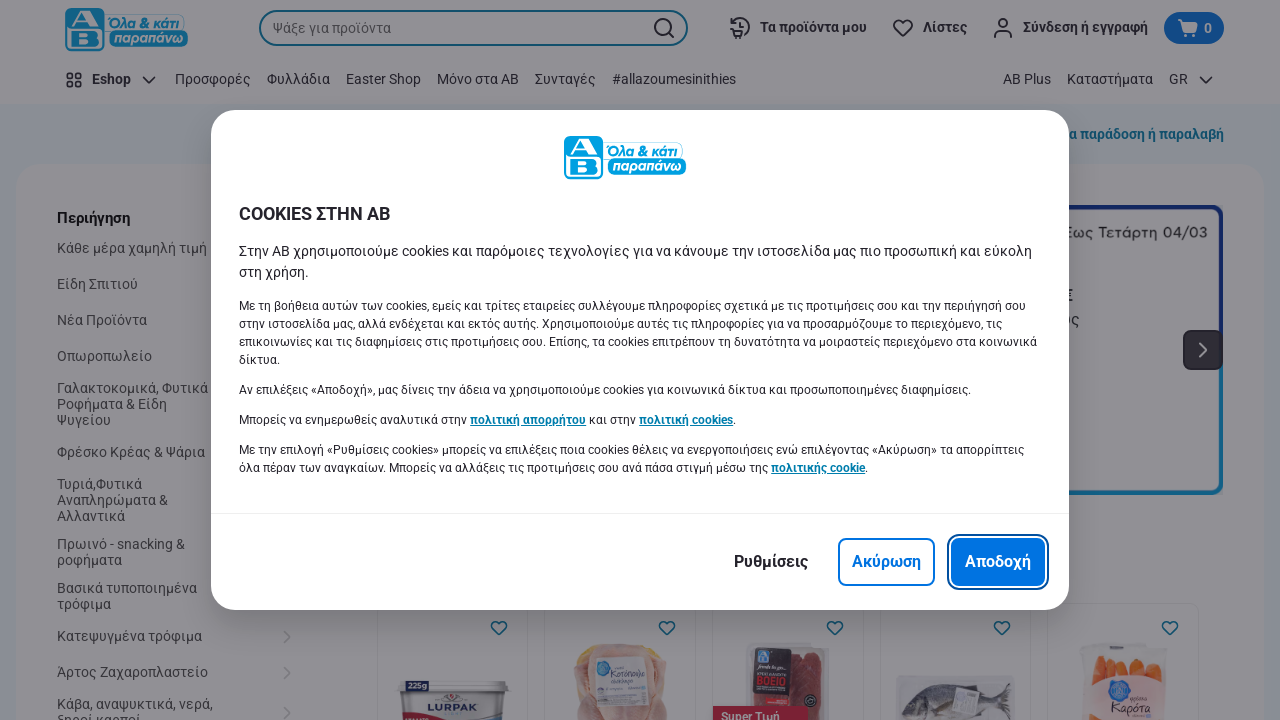

Set viewport size to 1920x1080
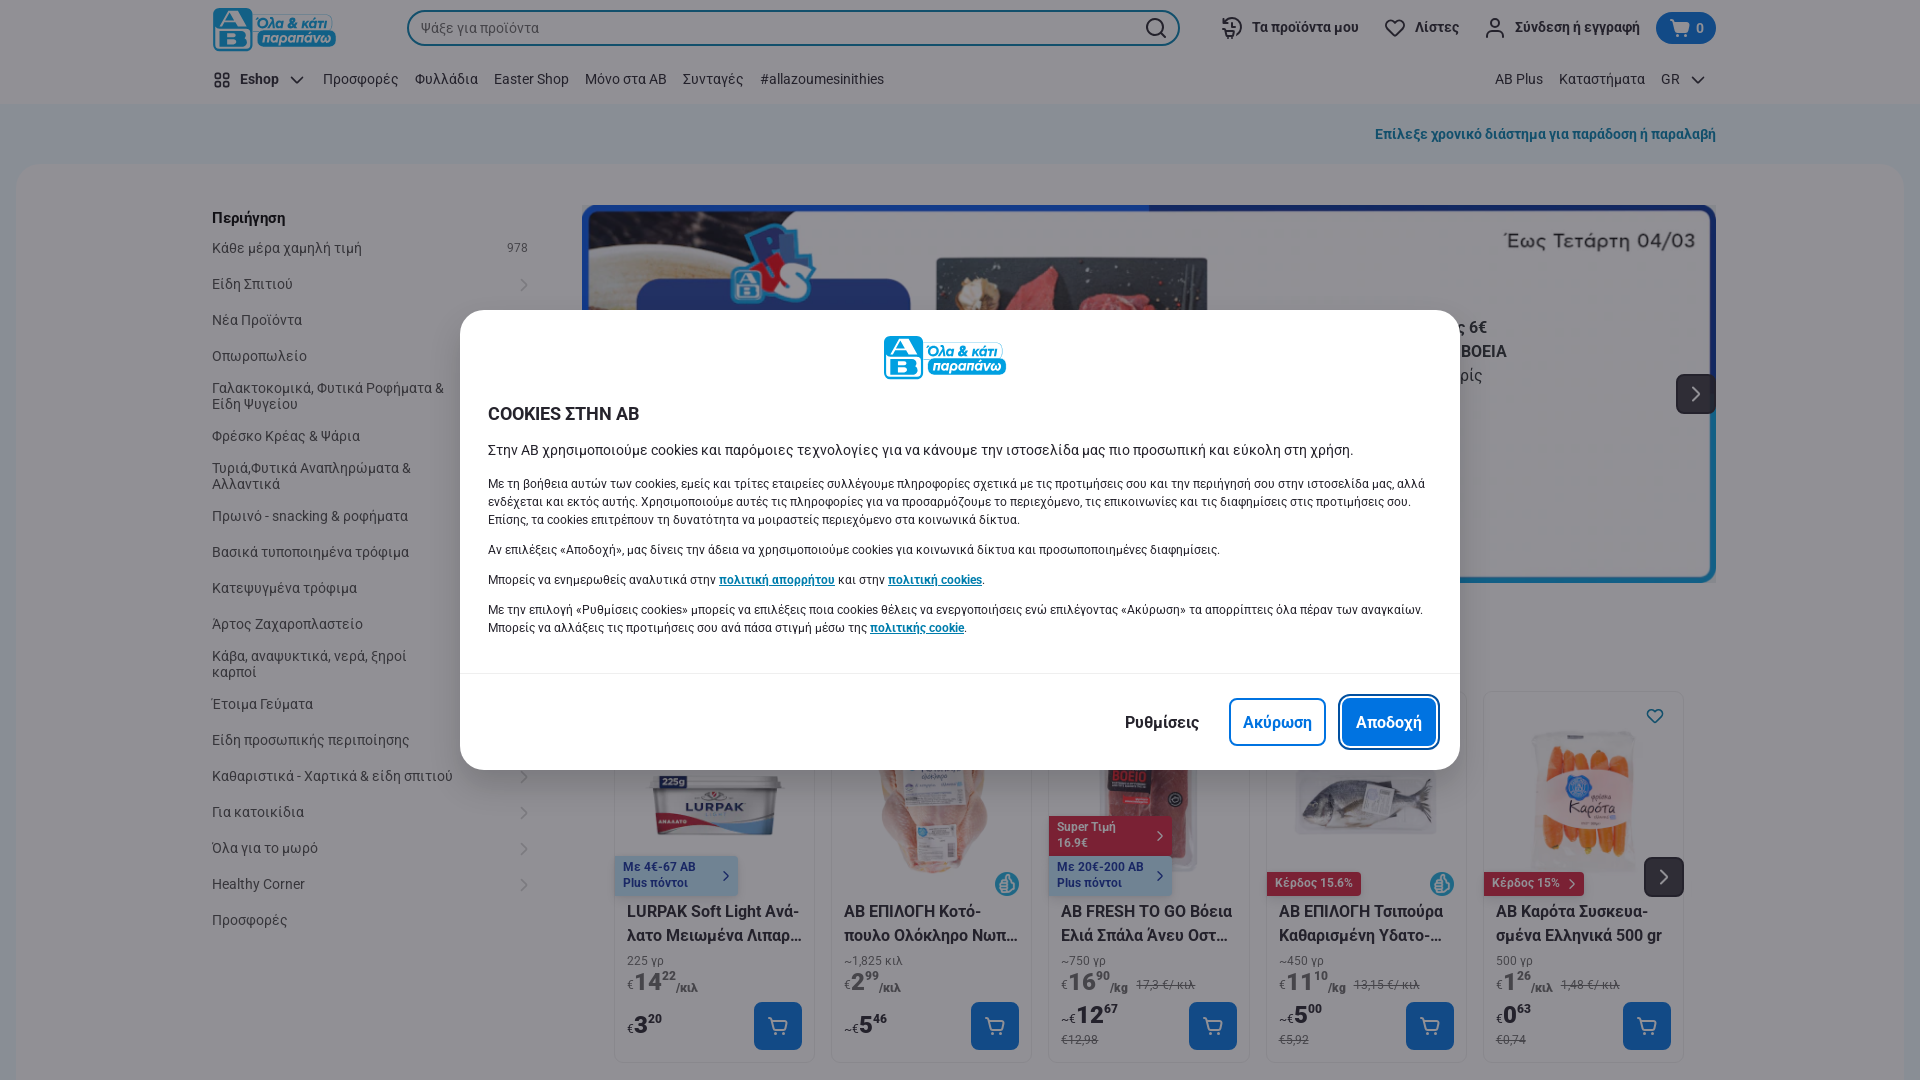

Search bar became visible
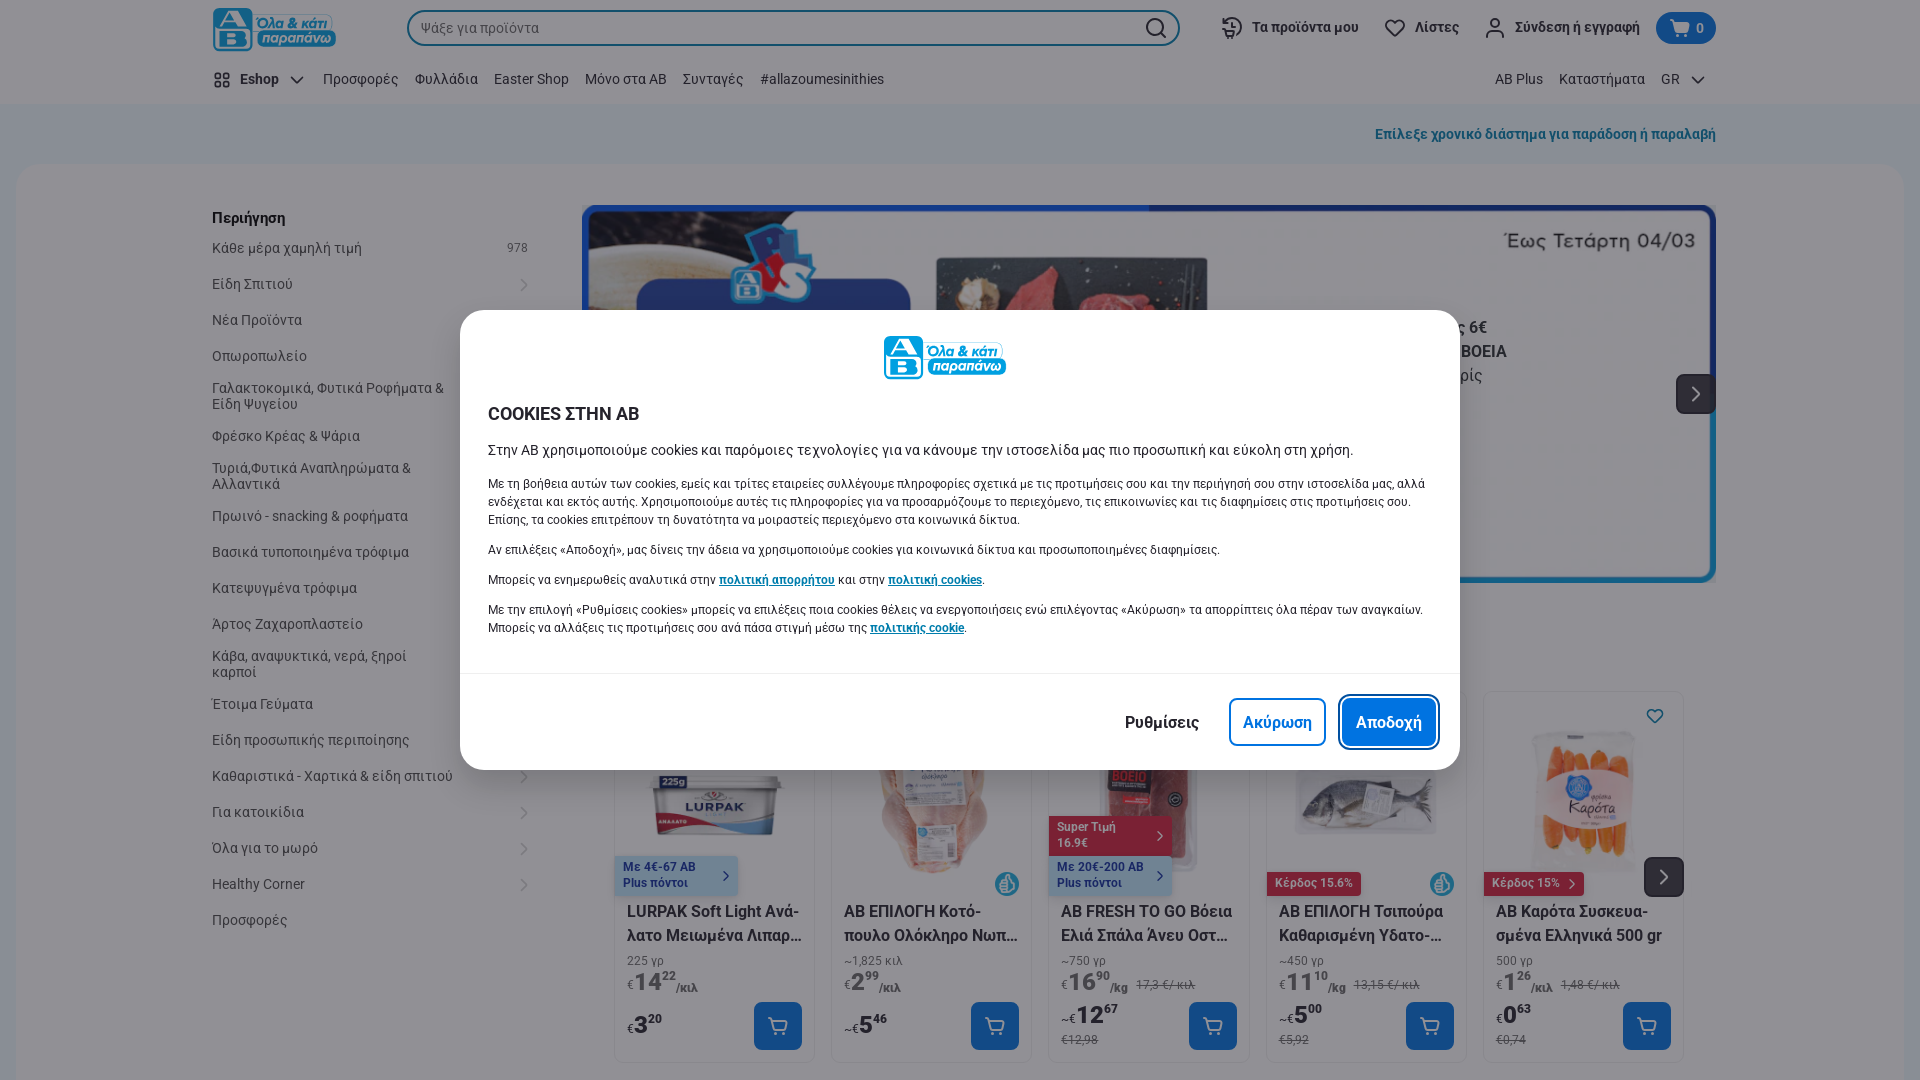

Filled search bar with 'γάλα φρέσκο' (fresh milk) on header form input
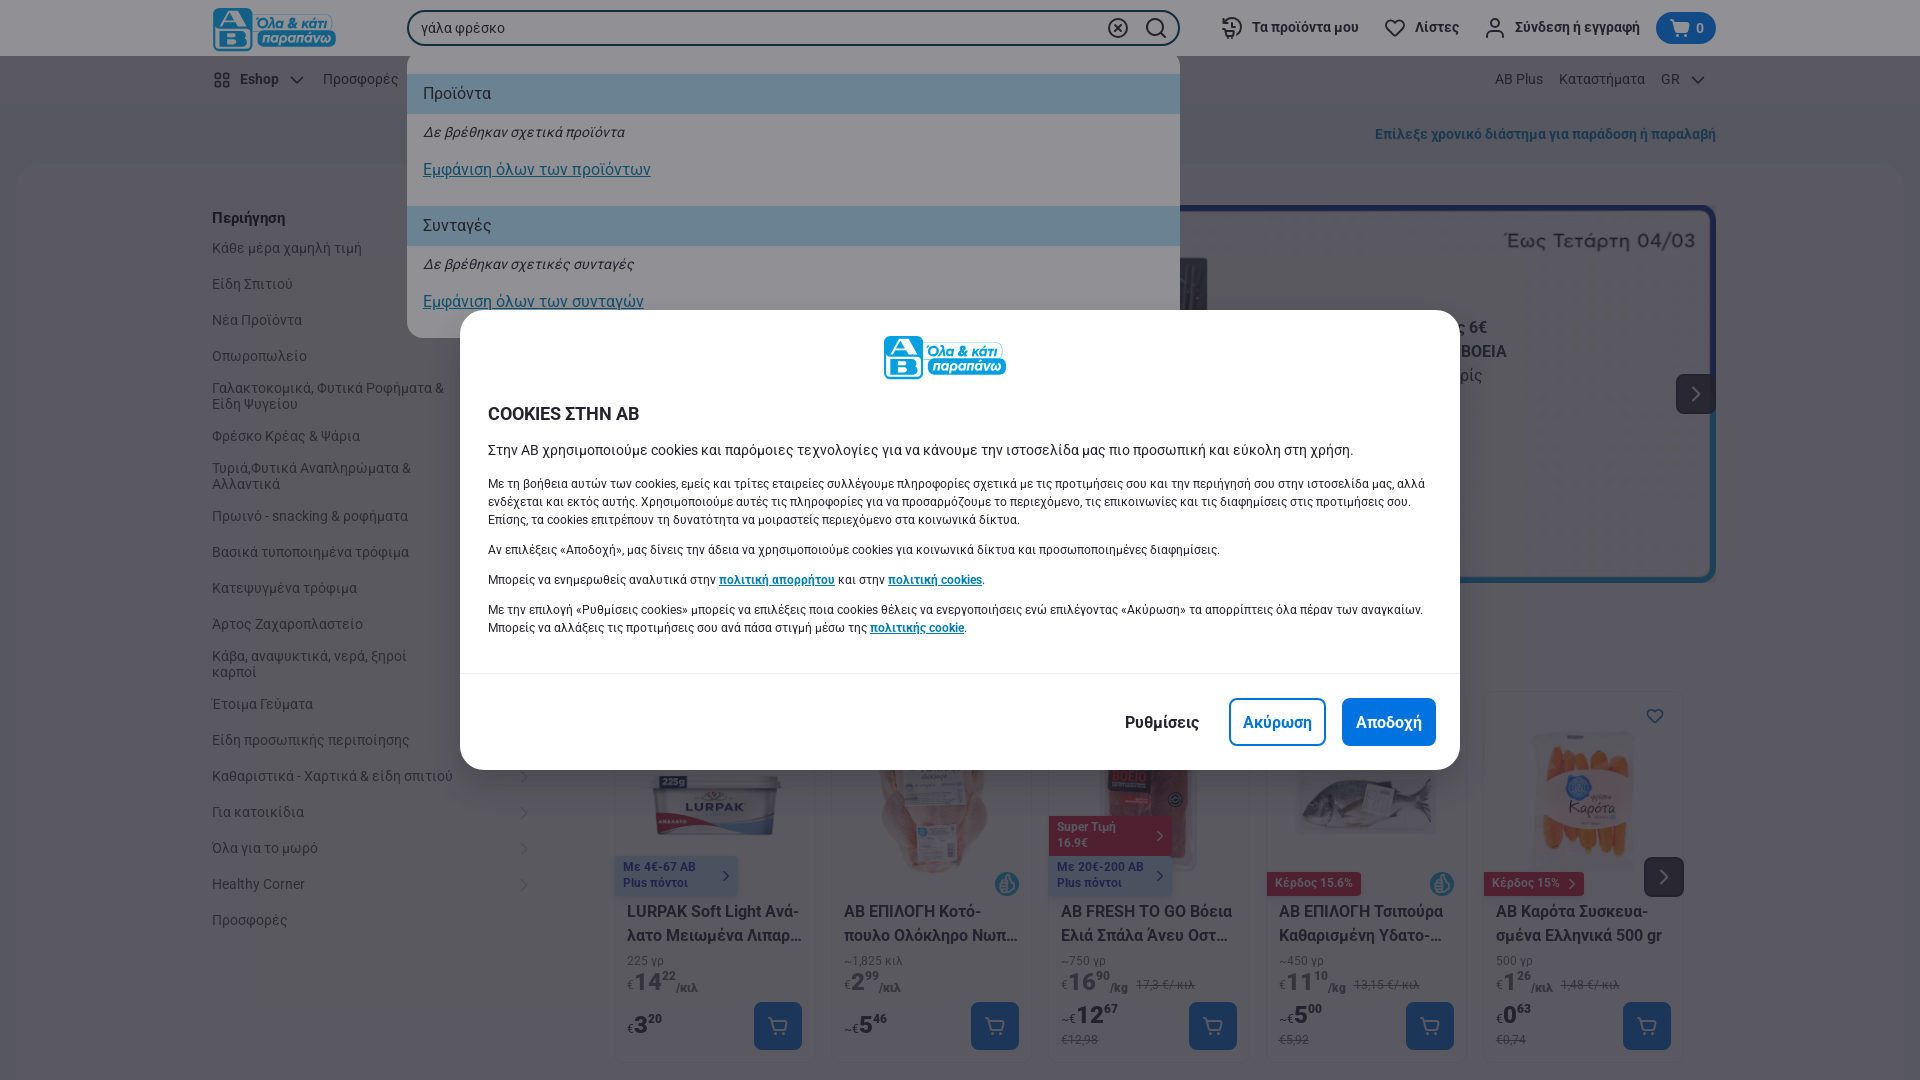

Pressed Enter to submit product search on header form input
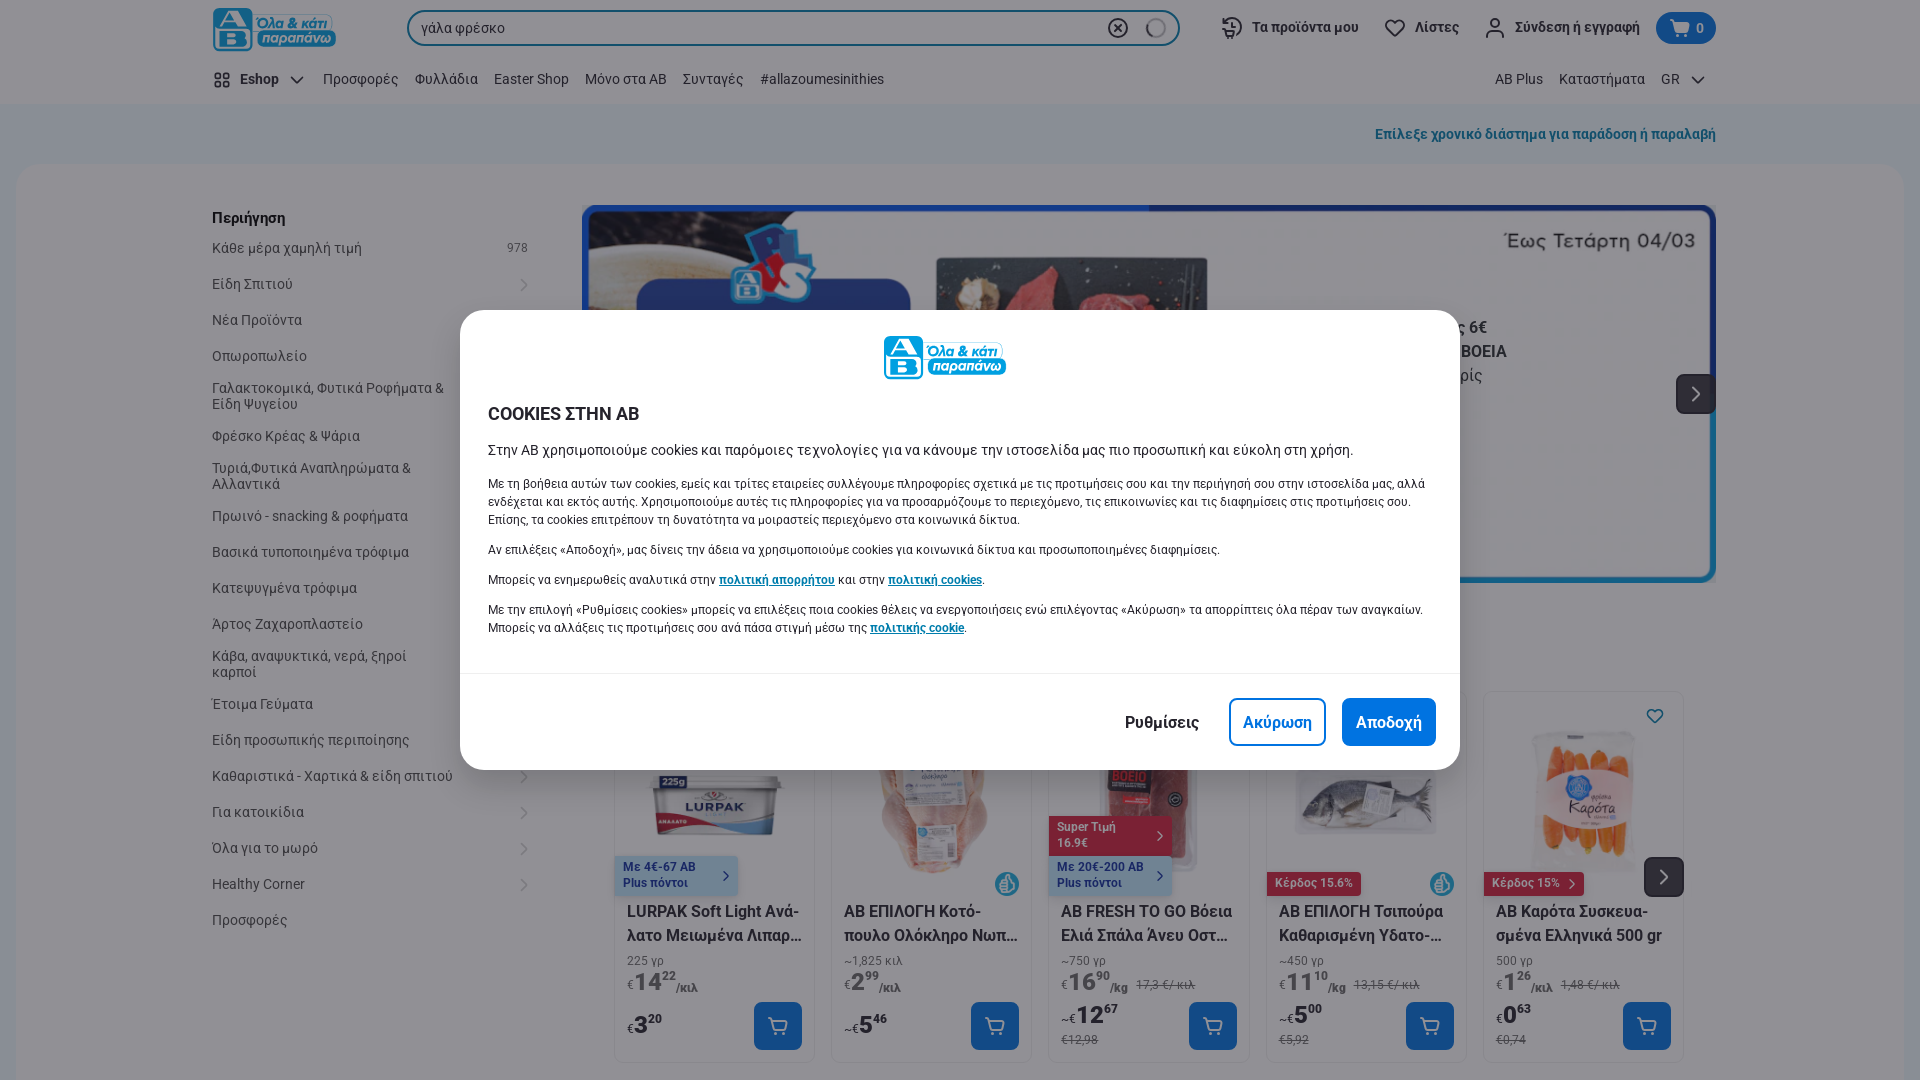

Search results loaded successfully
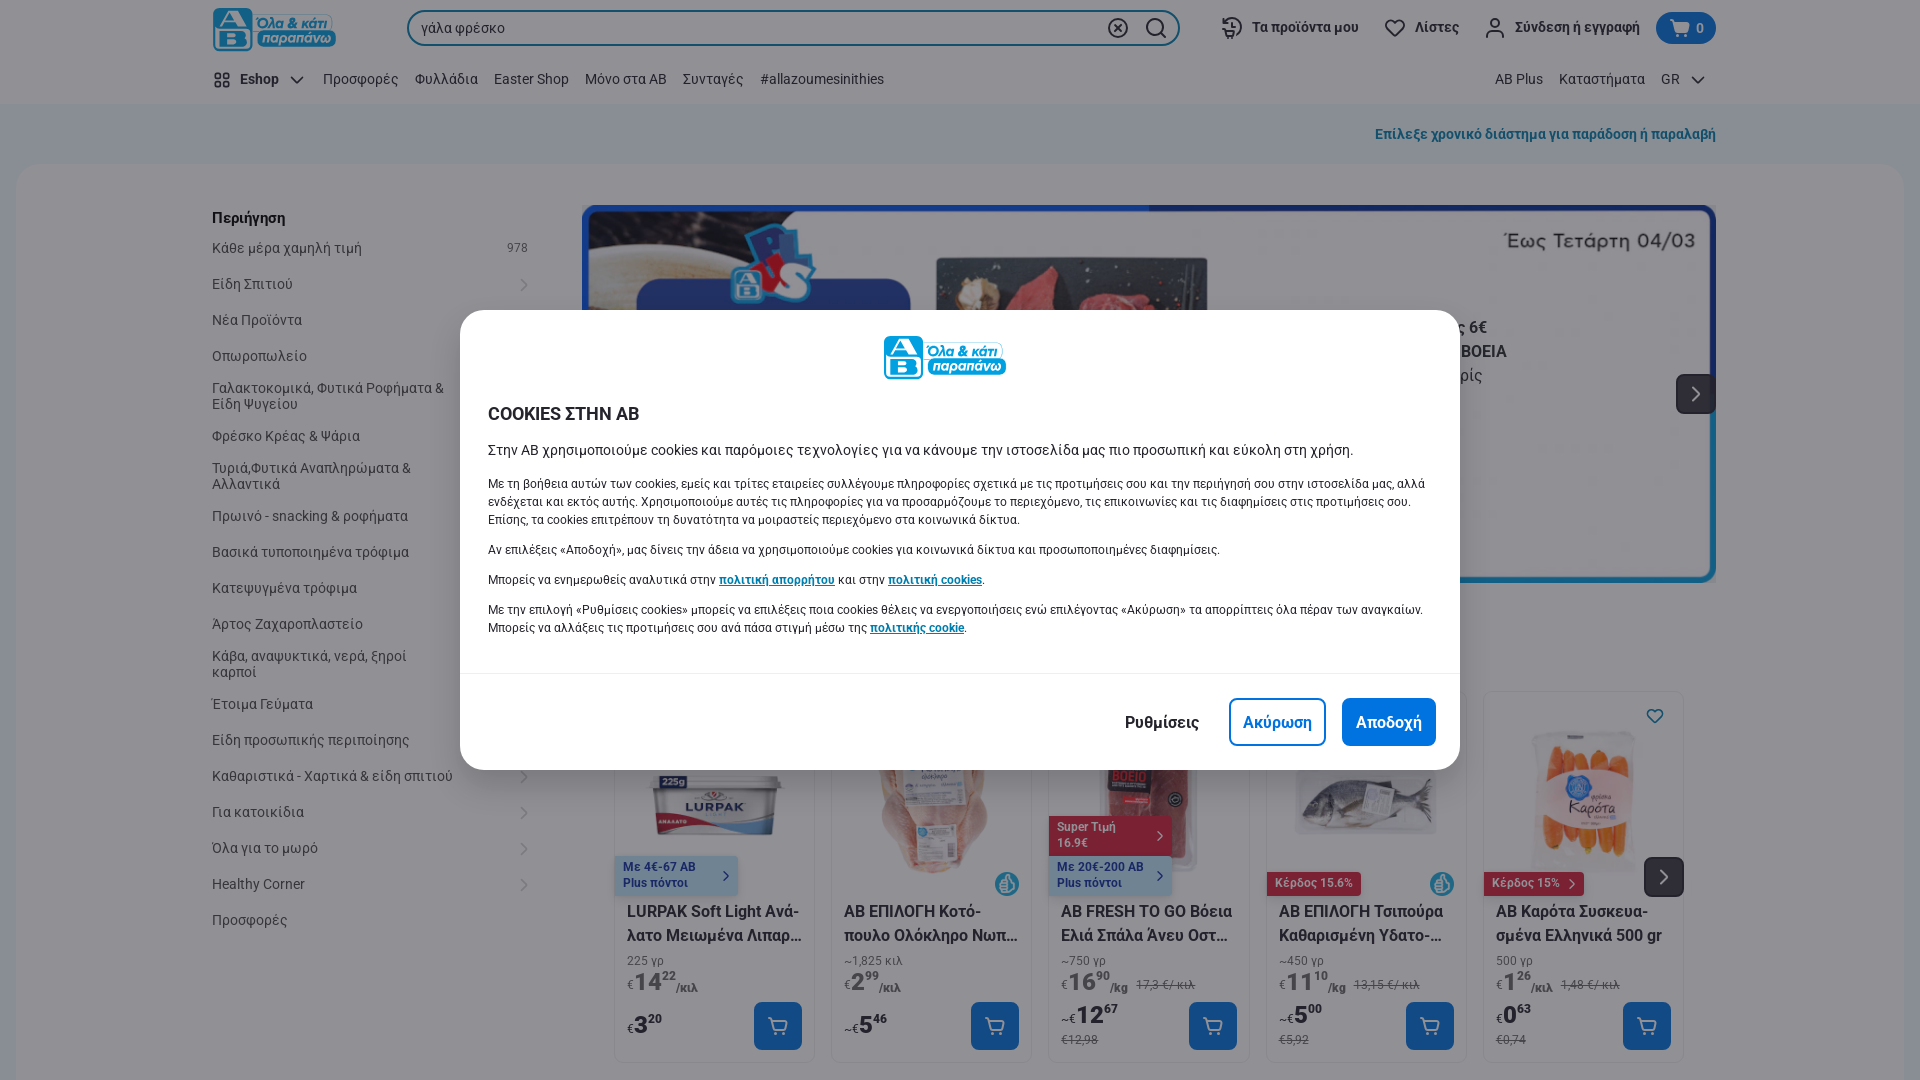

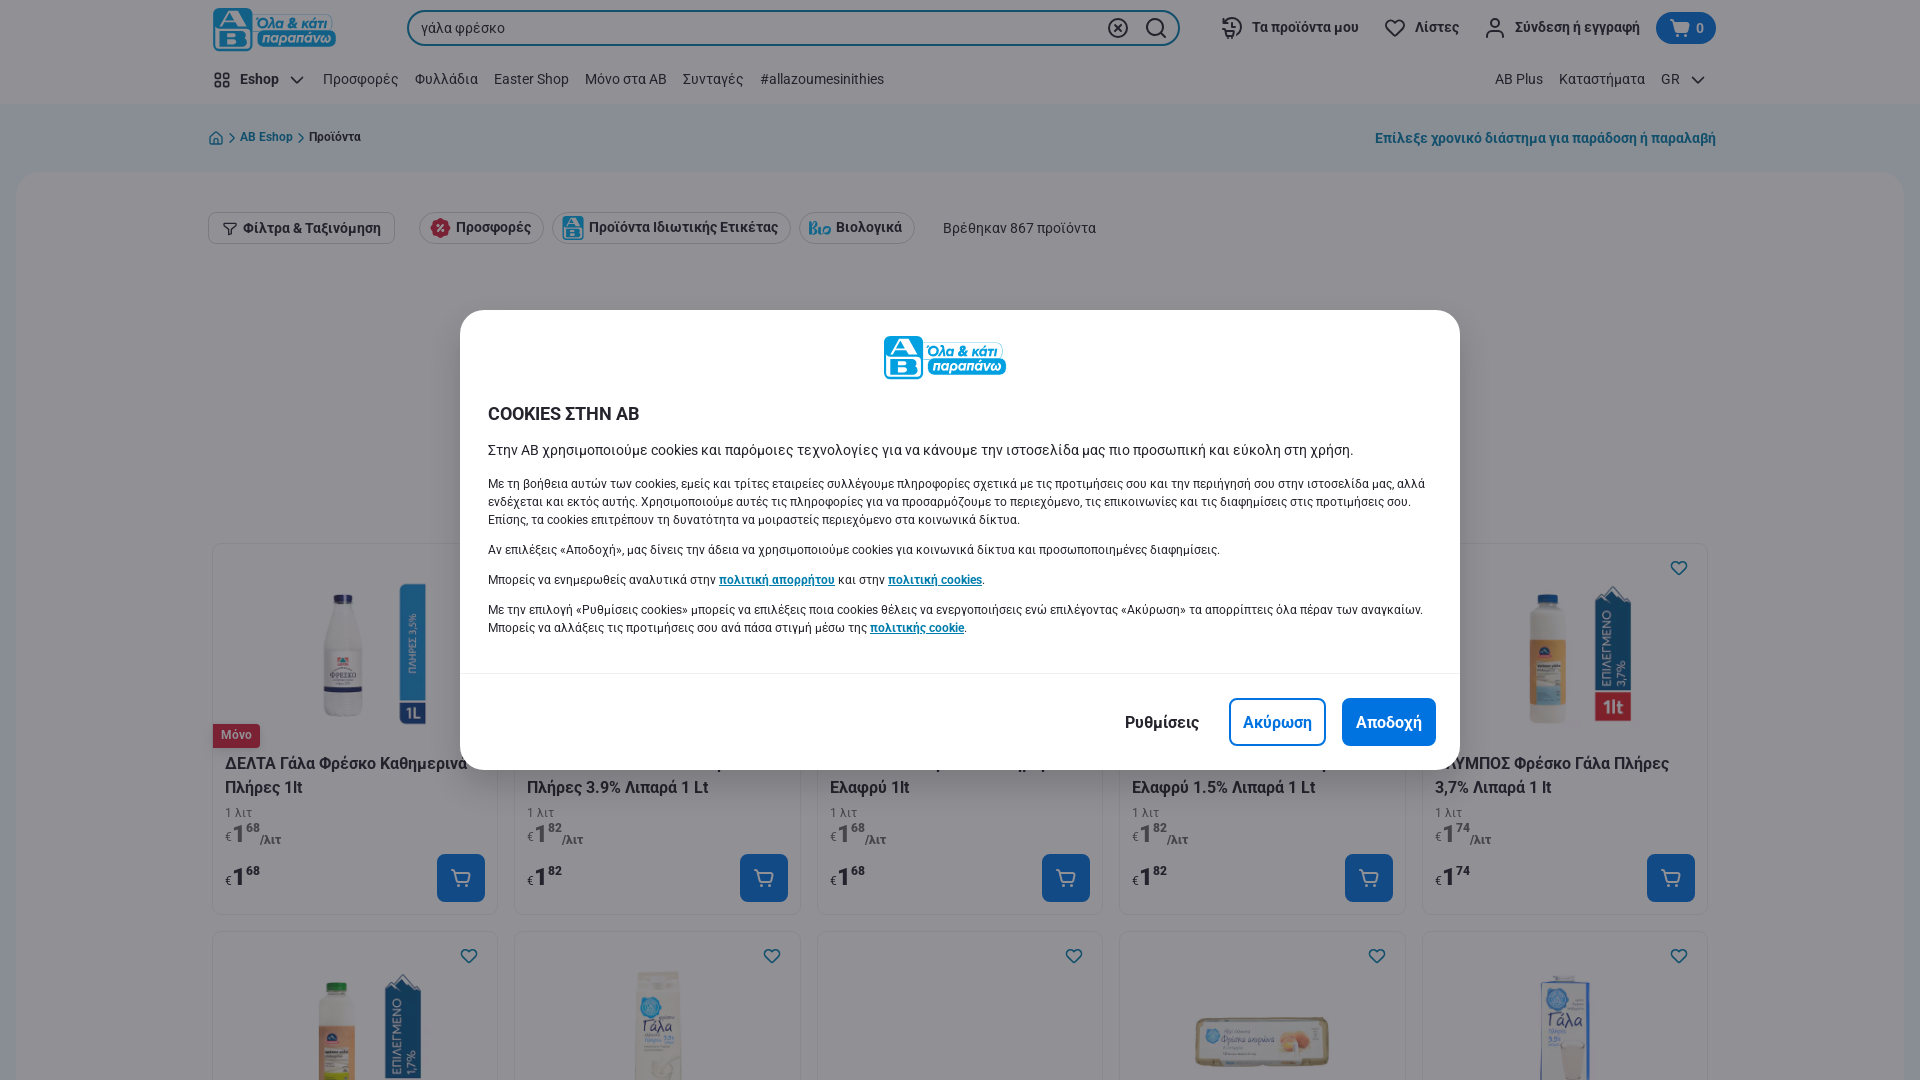